Tests opening a new browser tab by navigating to a page, opening a new tab, and navigating to a different page in the new tab.

Starting URL: https://the-internet.herokuapp.com/windows

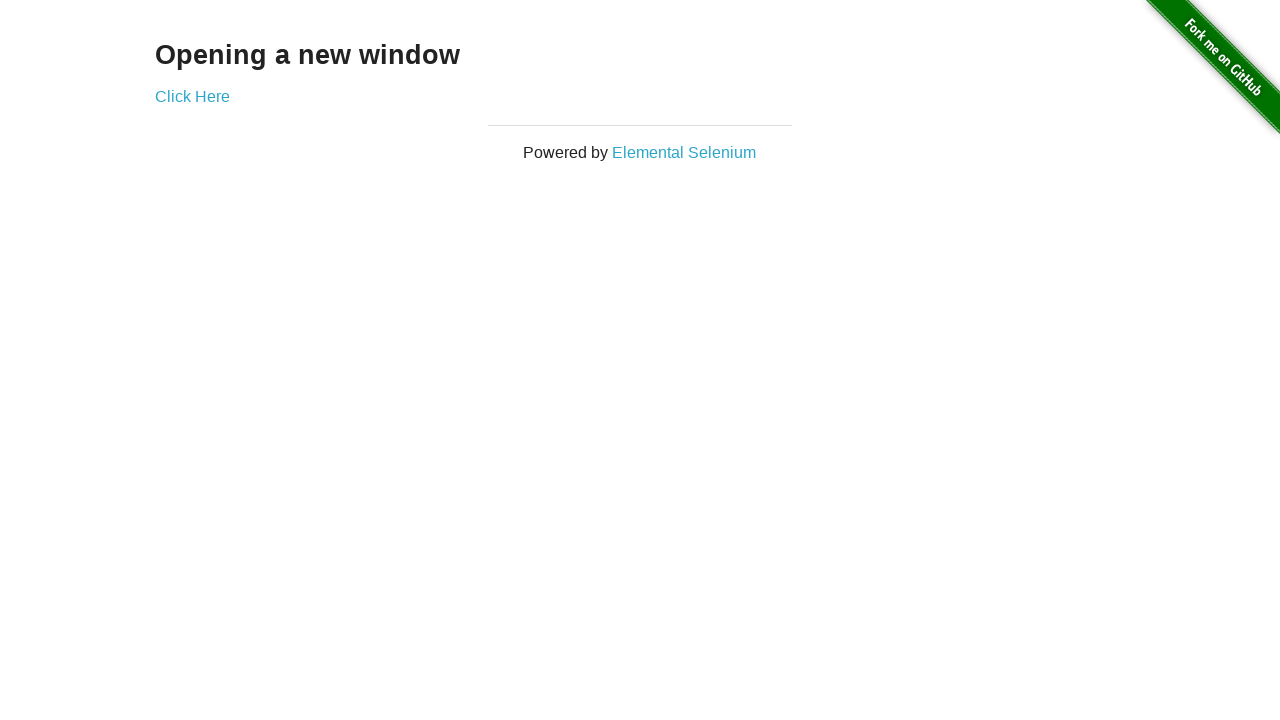

Opened a new browser tab
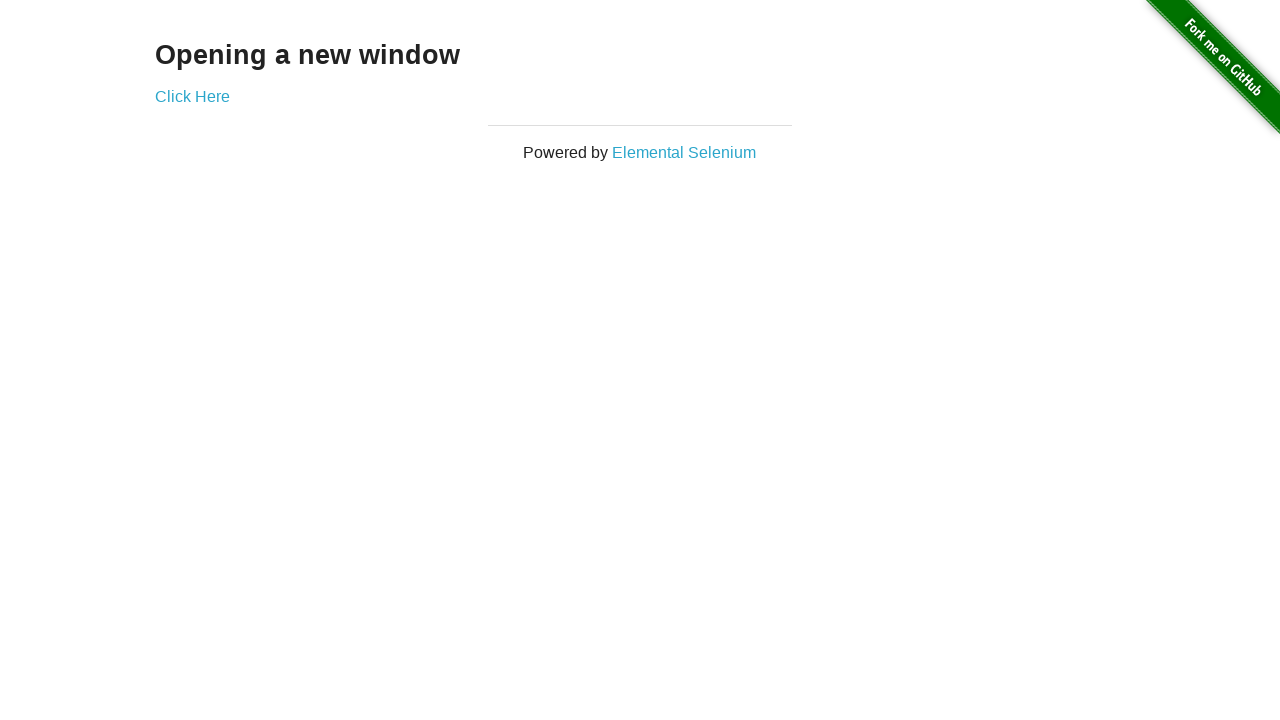

Navigated to https://the-internet.herokuapp.com/typos in the new tab
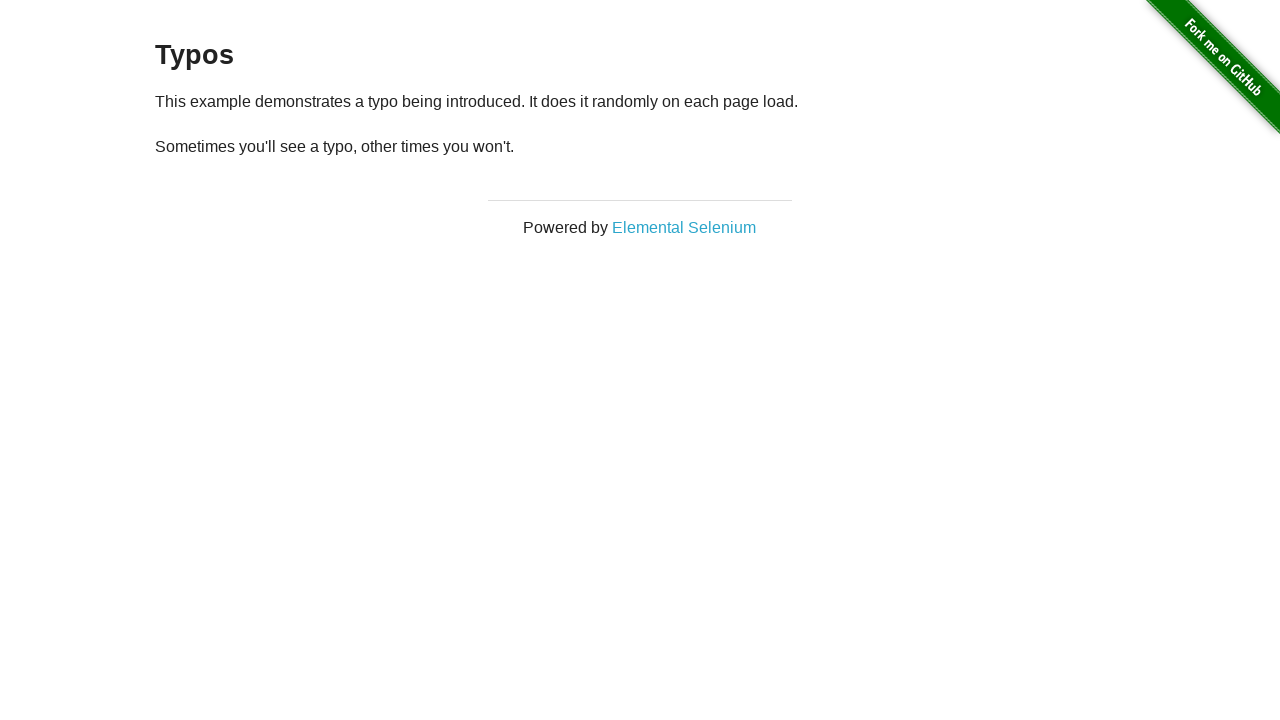

Verified that 2 pages are open in the browser context
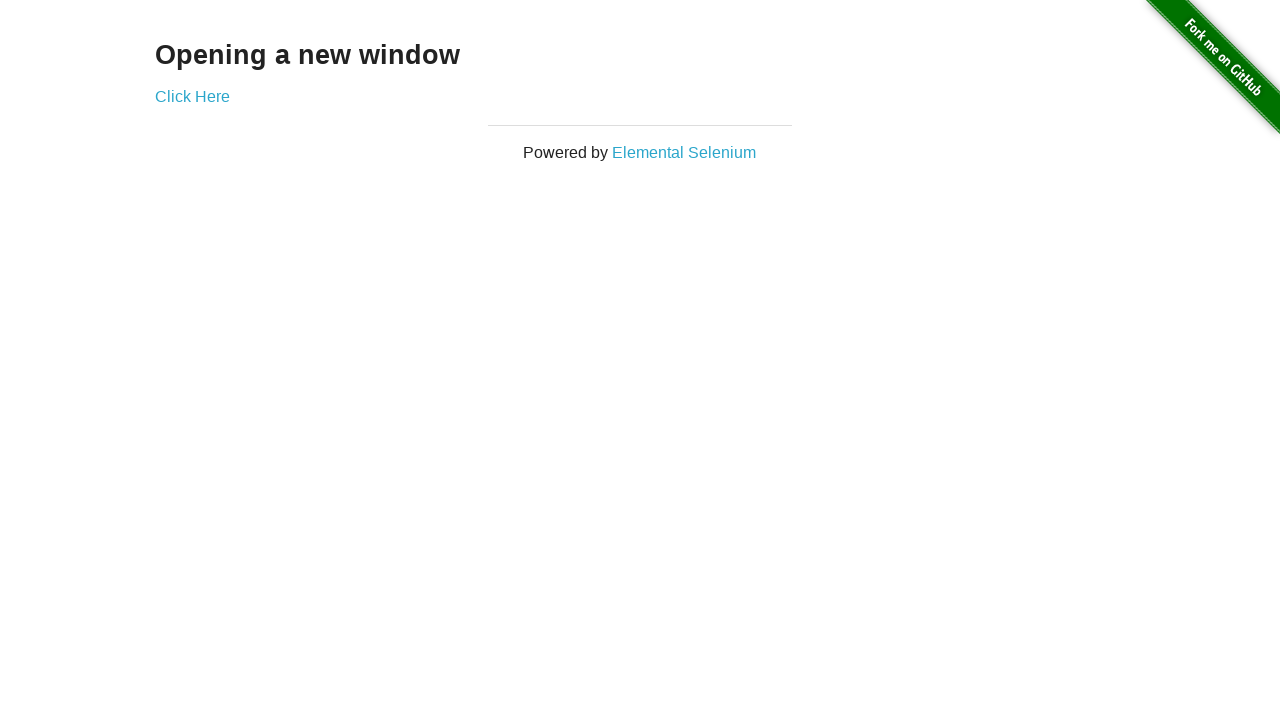

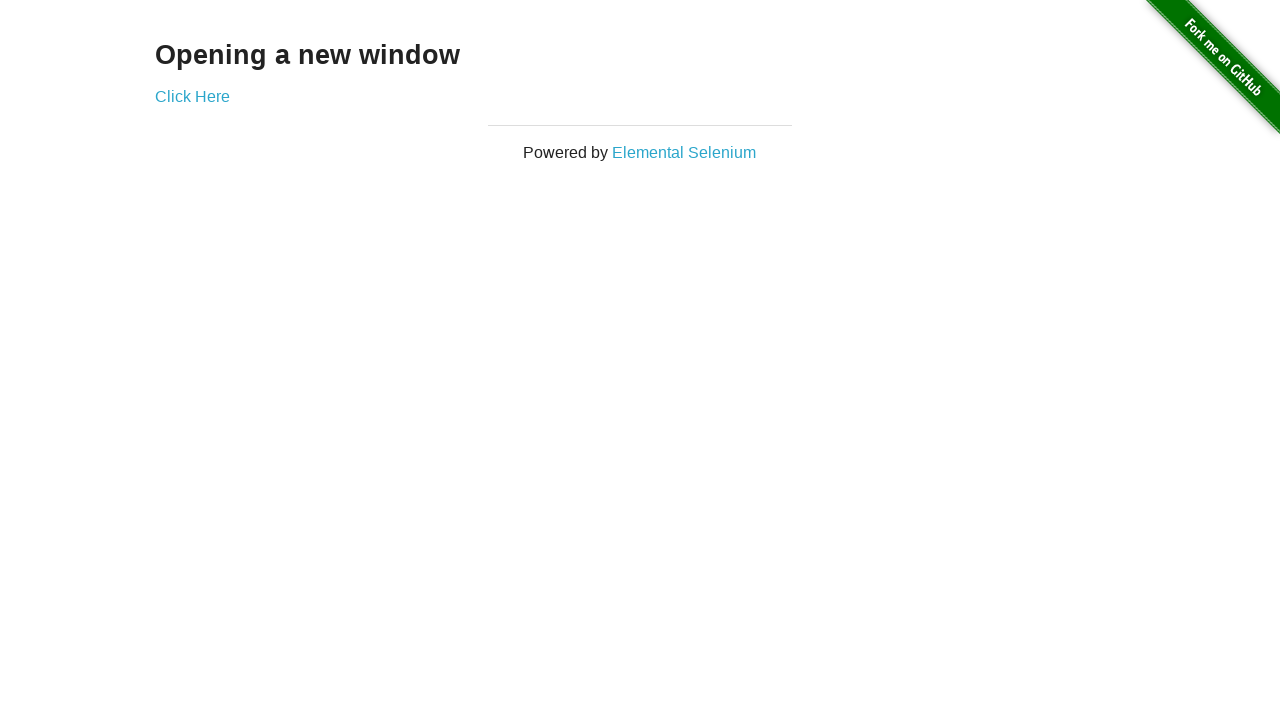